Tests explicit wait functionality by clicking a button that triggers delayed text appearance, then waits for the "WebDriver" text element to become visible on the page.

Starting URL: http://seleniumpractise.blogspot.com/2016/08/how-to-use-explicit-wait-in-selenium.html

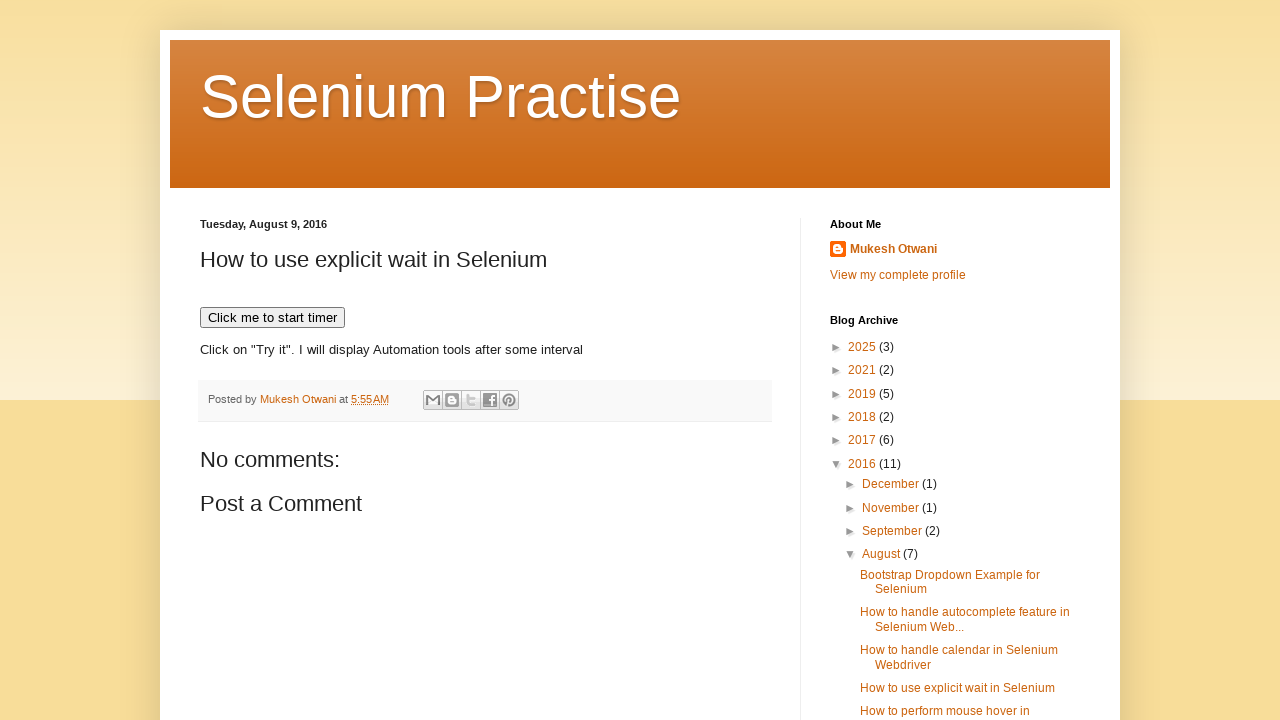

Clicked button to trigger delayed text display at (272, 318) on [onclick='timedText()']
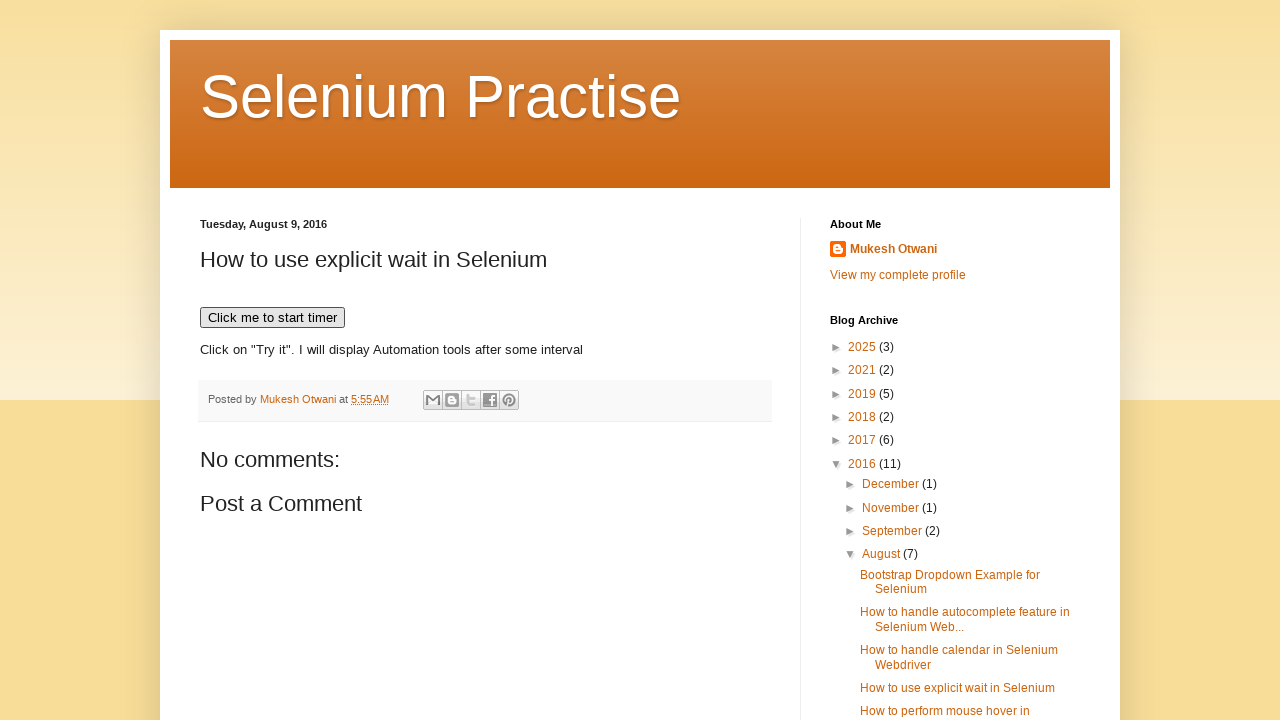

Waited for 'WebDriver' text element to become visible
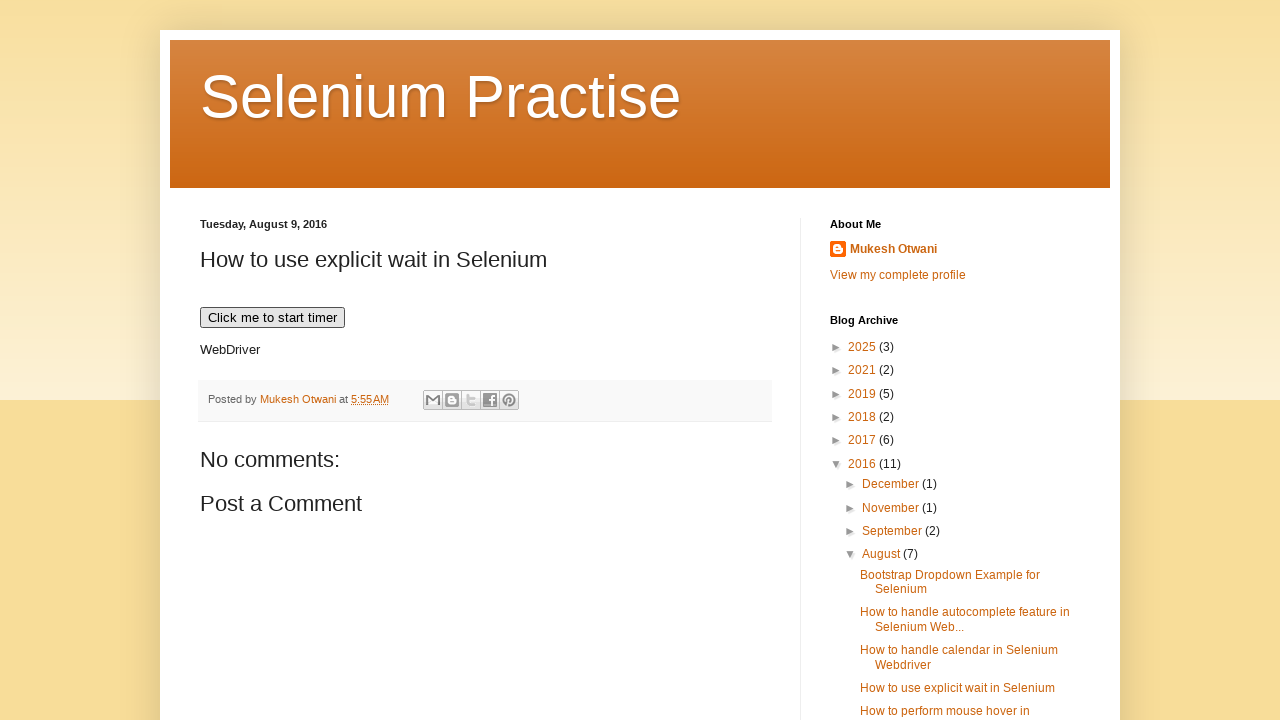

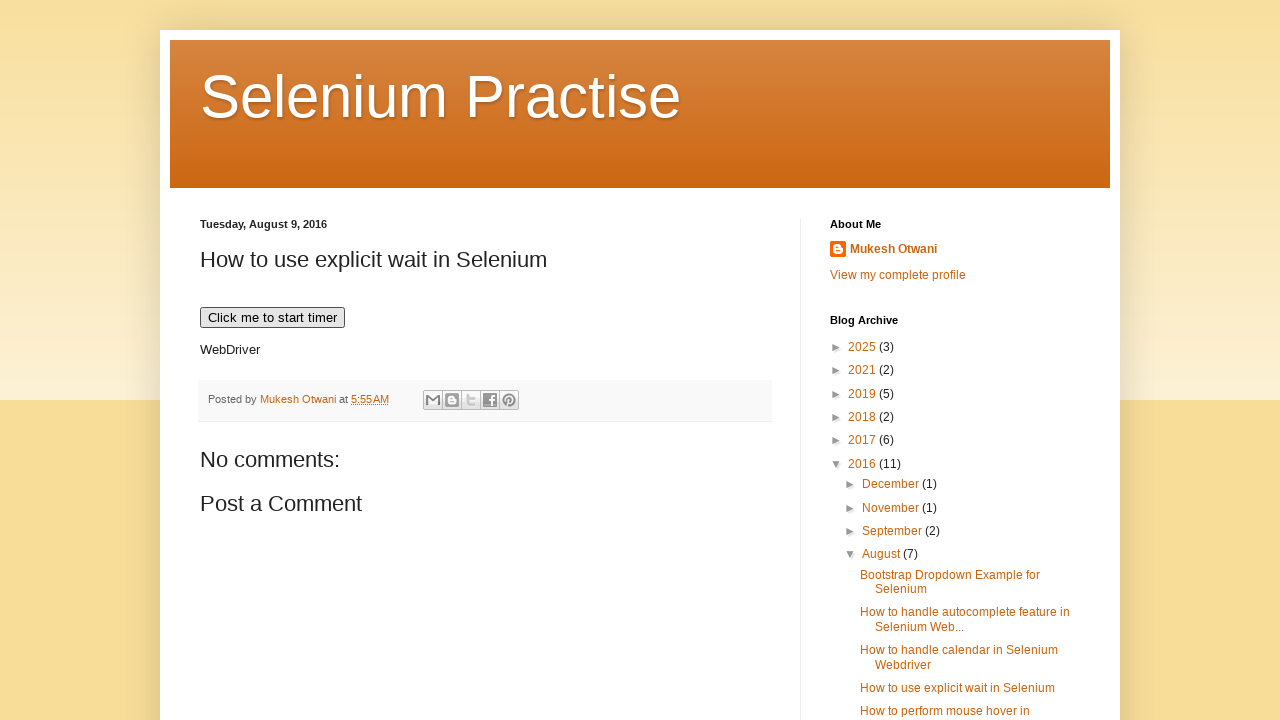